Tests clicking an adder button and verifying that an element is not immediately present (demonstrating timing issues)

Starting URL: https://www.selenium.dev/selenium/web/dynamic.html

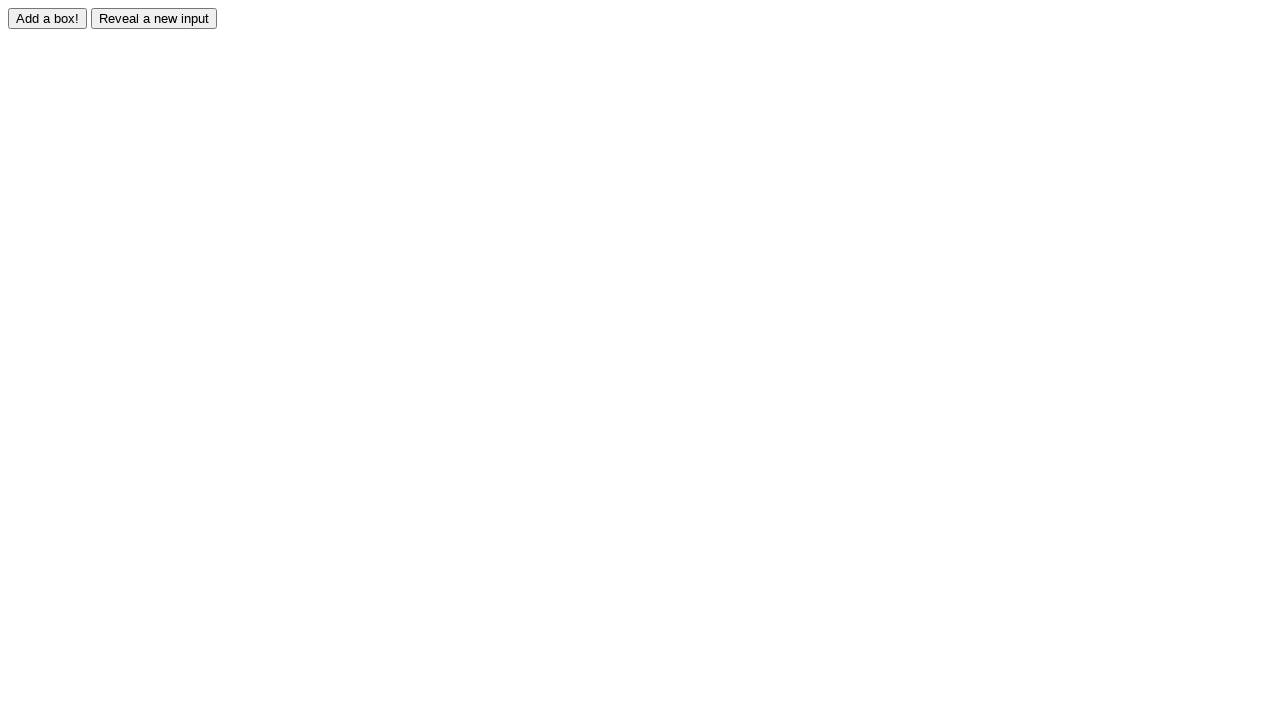

Clicked the adder button at (48, 18) on #adder
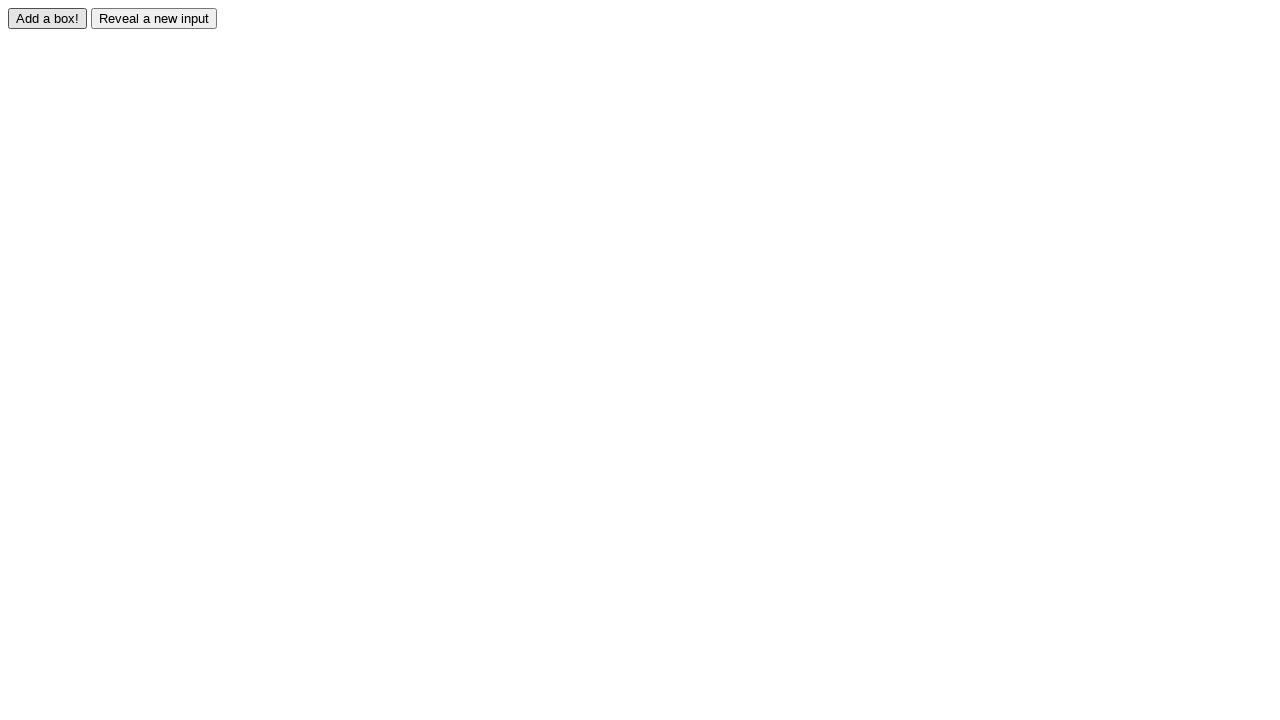

Verified that box0 element does not exist immediately (count == 0)
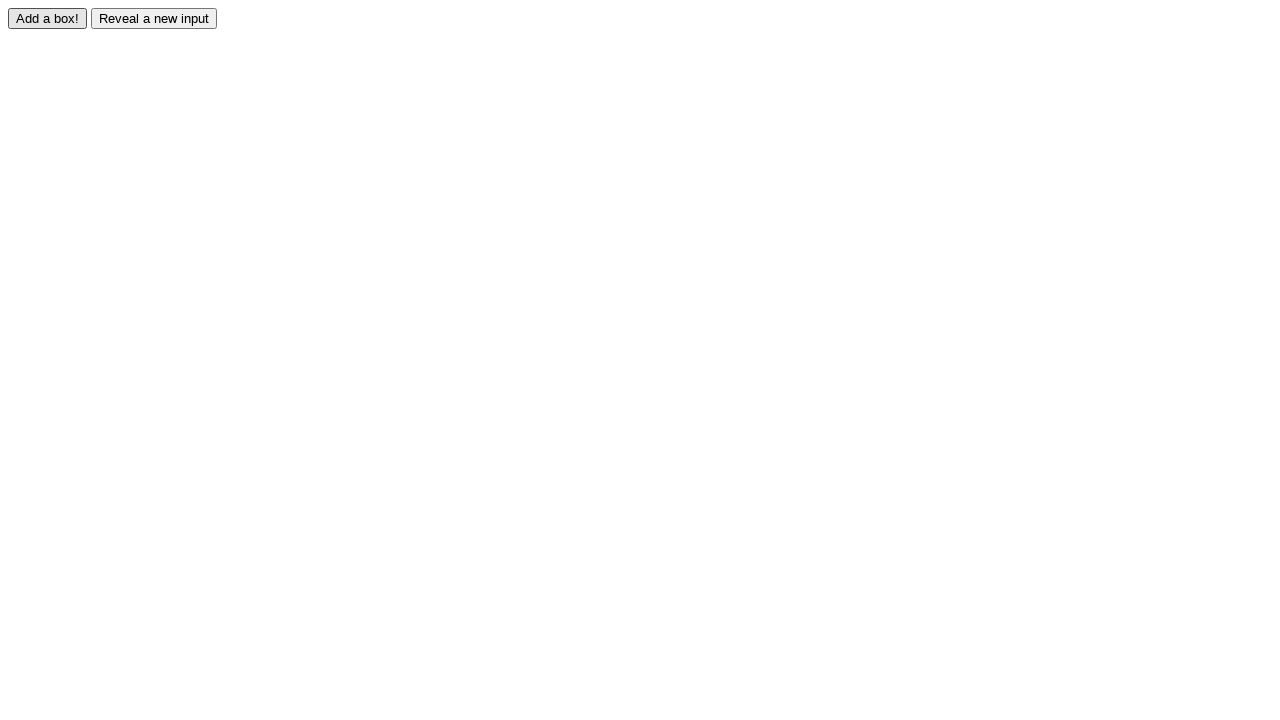

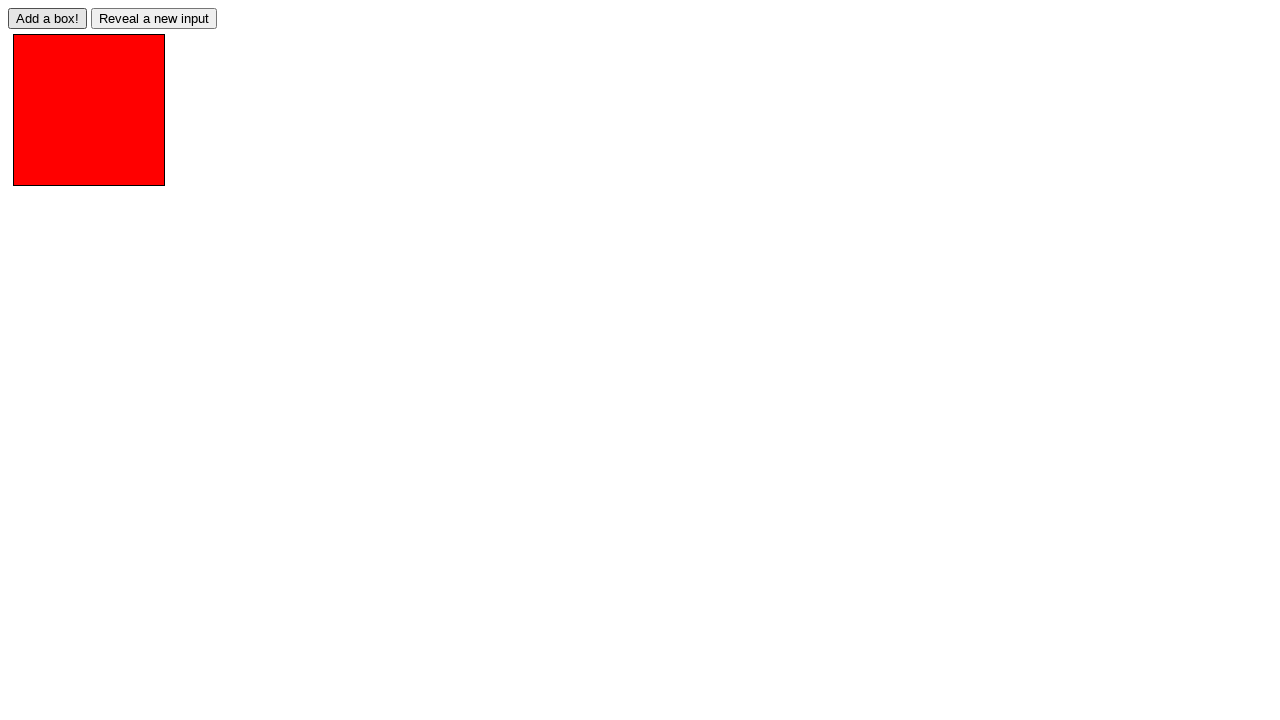